Tests dynamic loading with a 5-second wait (equal to loading time), clicking start button and verifying text appears

Starting URL: https://automationfc.github.io/dynamic-loading/

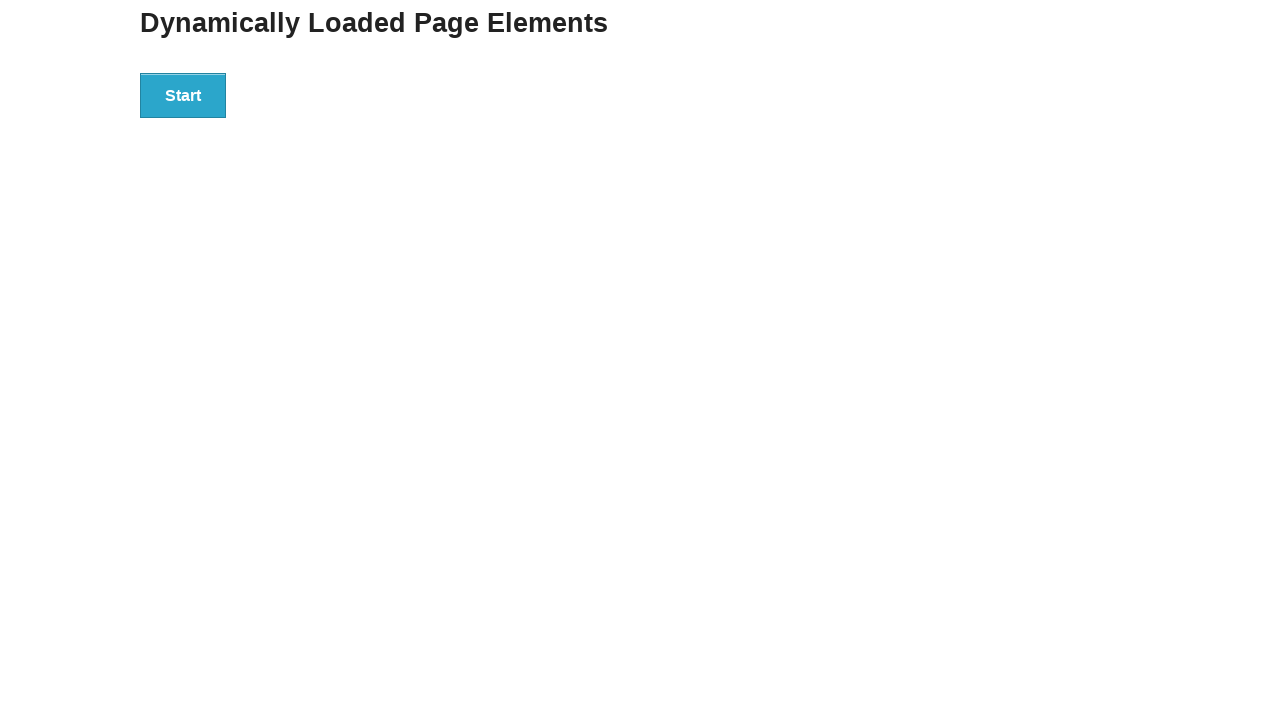

Clicked start button to trigger dynamic loading at (183, 95) on div#start>button
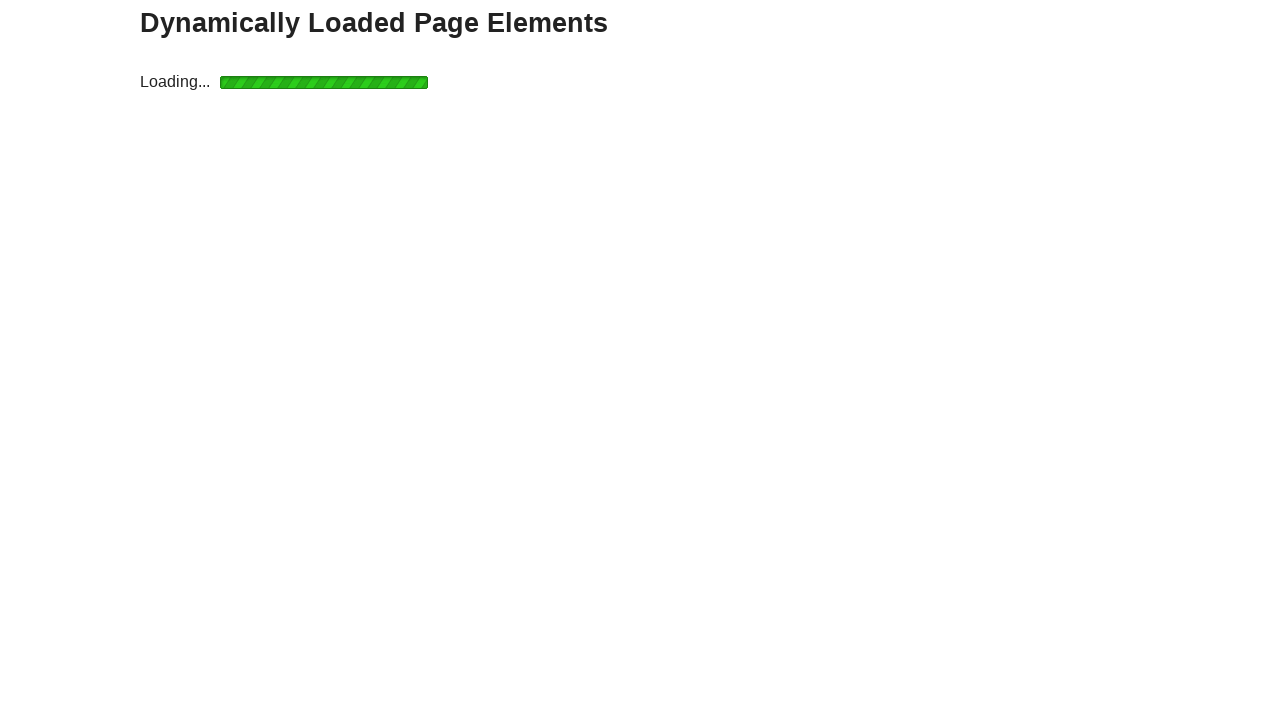

Waited 5 seconds for element to load (equal to loading time)
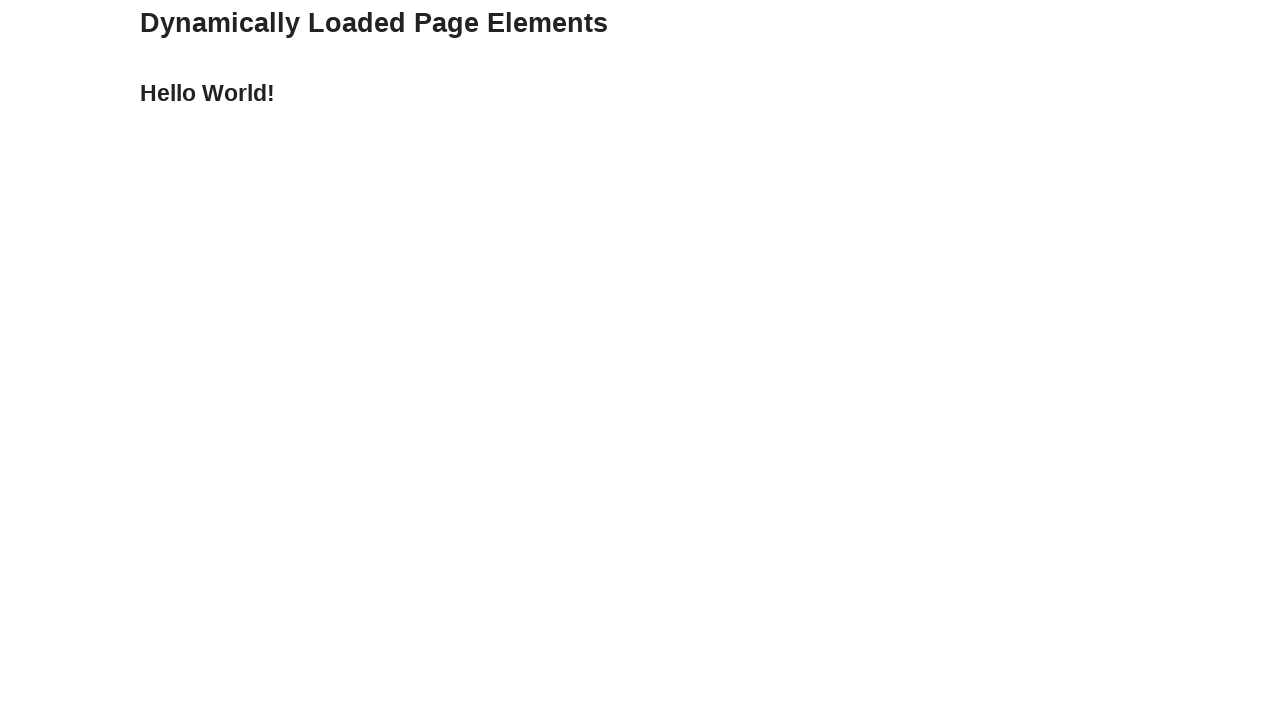

Verified 'Hello World' text is displayed
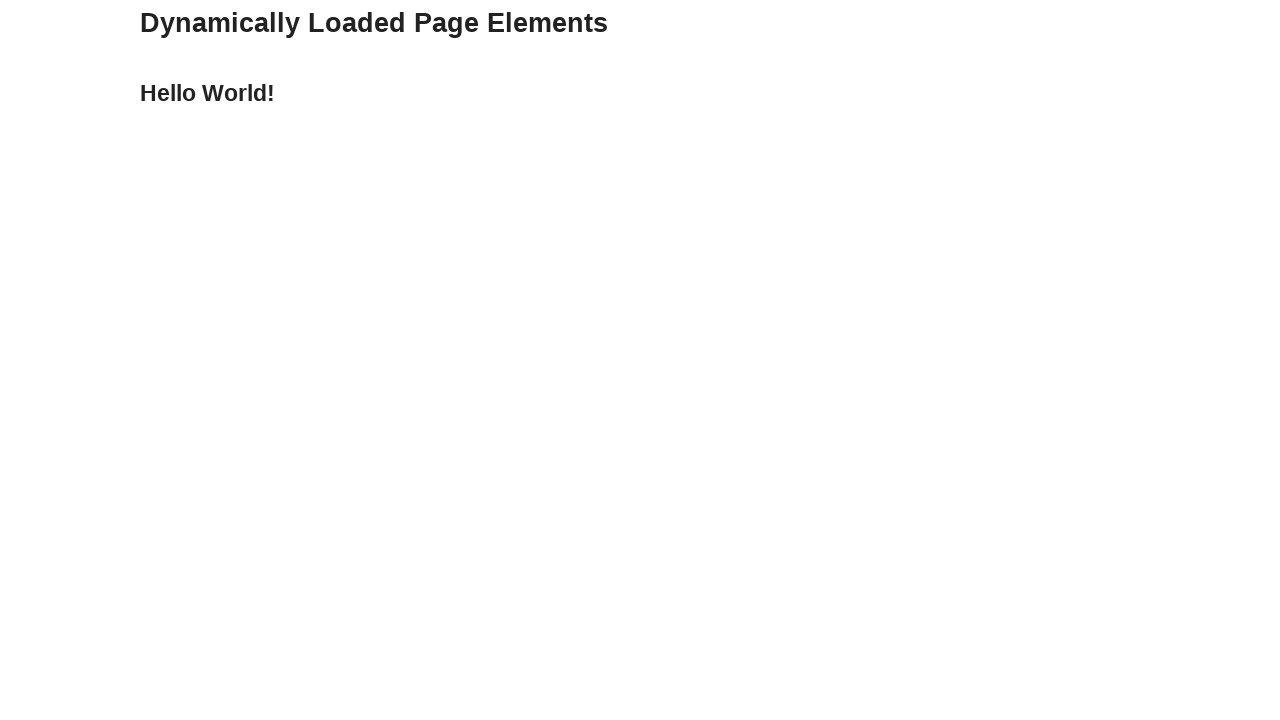

Retrieved text content: Hello World!
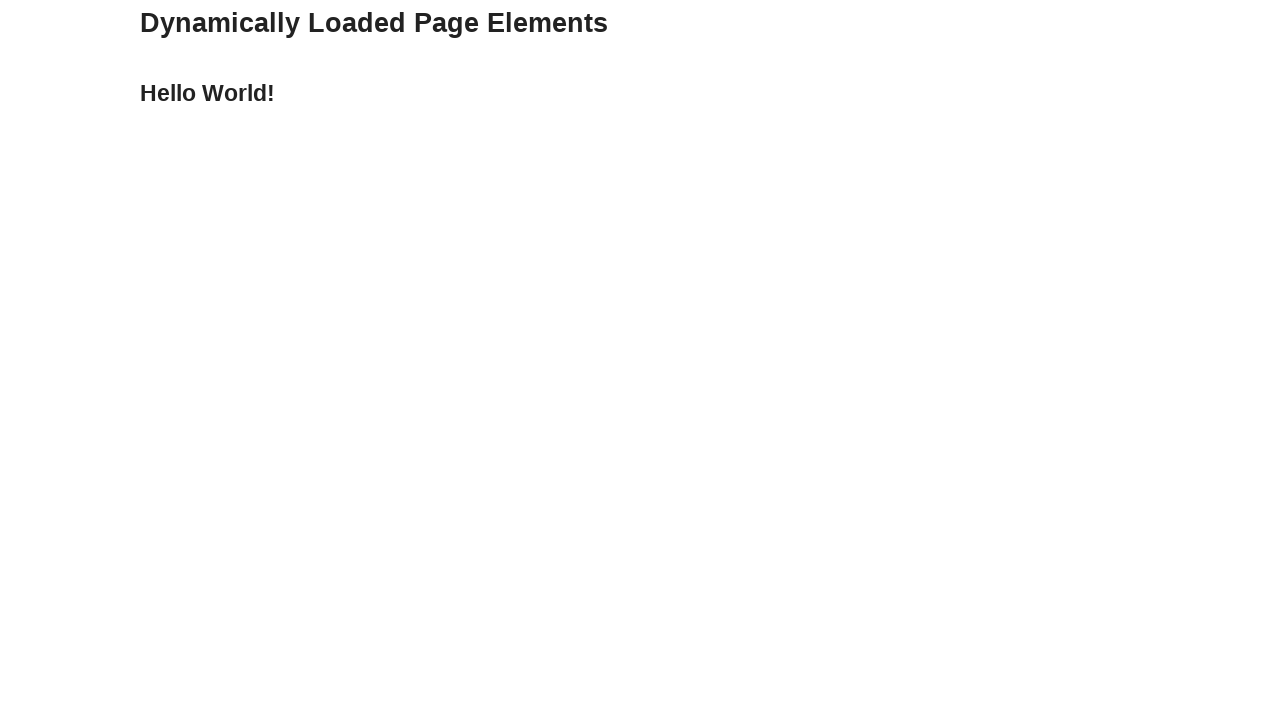

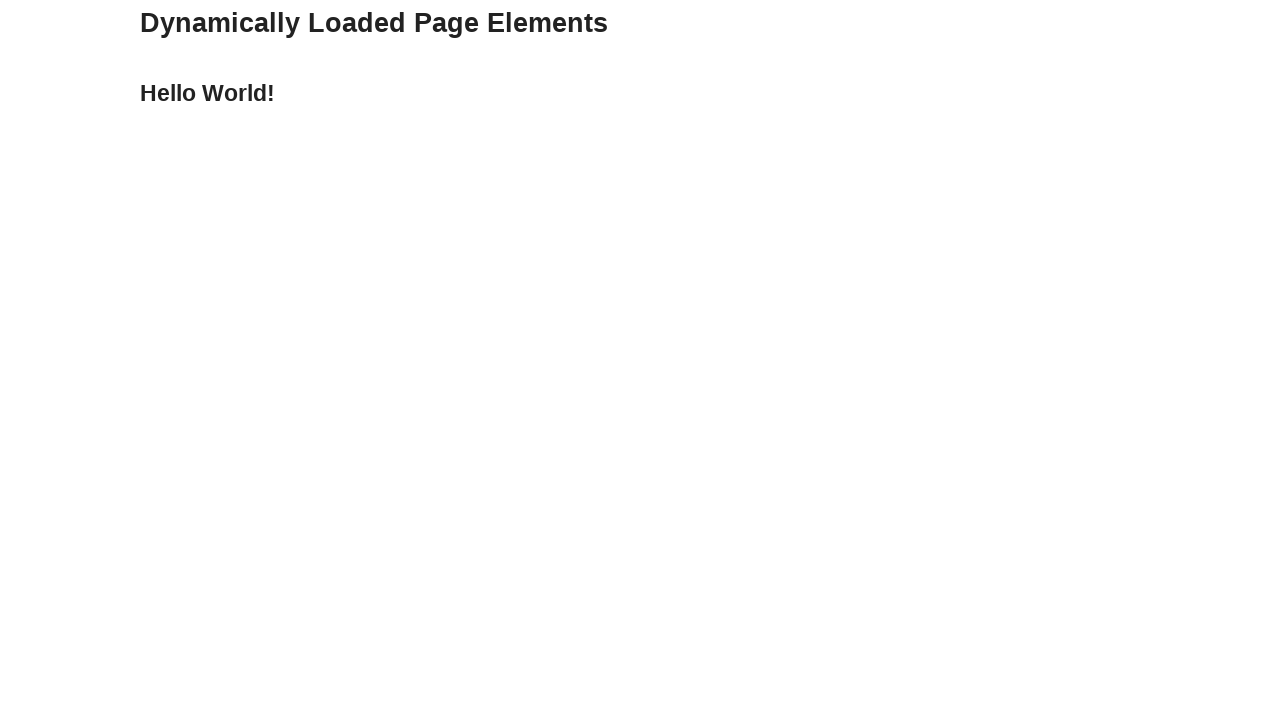